Tests element state detection on a practice form by checking if various form elements are disabled, enabled, editable, checked, visible, or hidden

Starting URL: https://demoqa.com/automation-practice-form

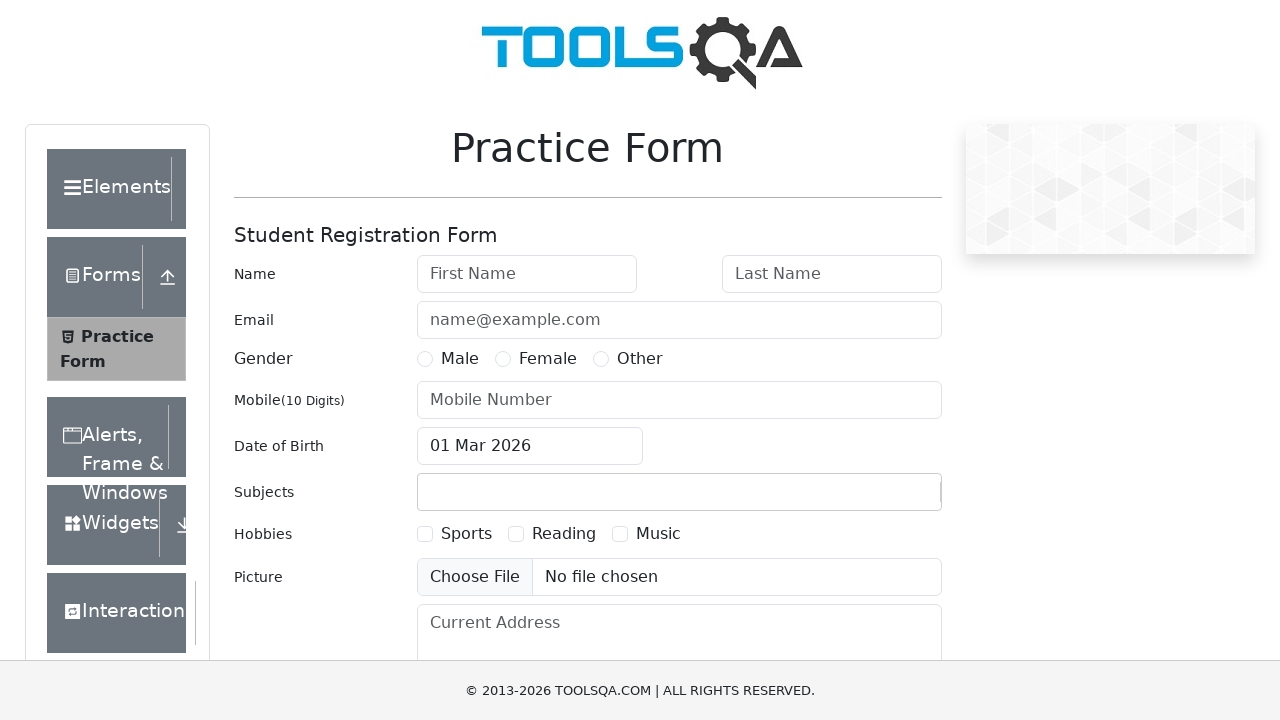

Navigated to automation practice form page
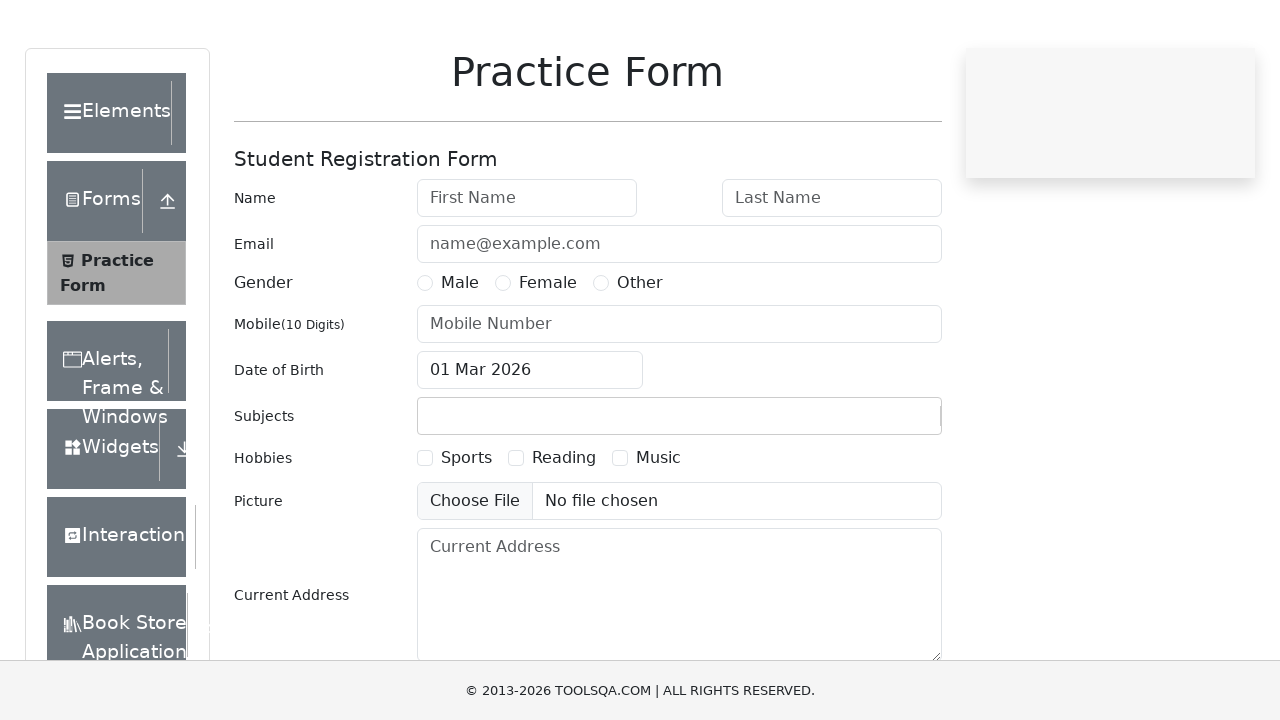

Located first name input element
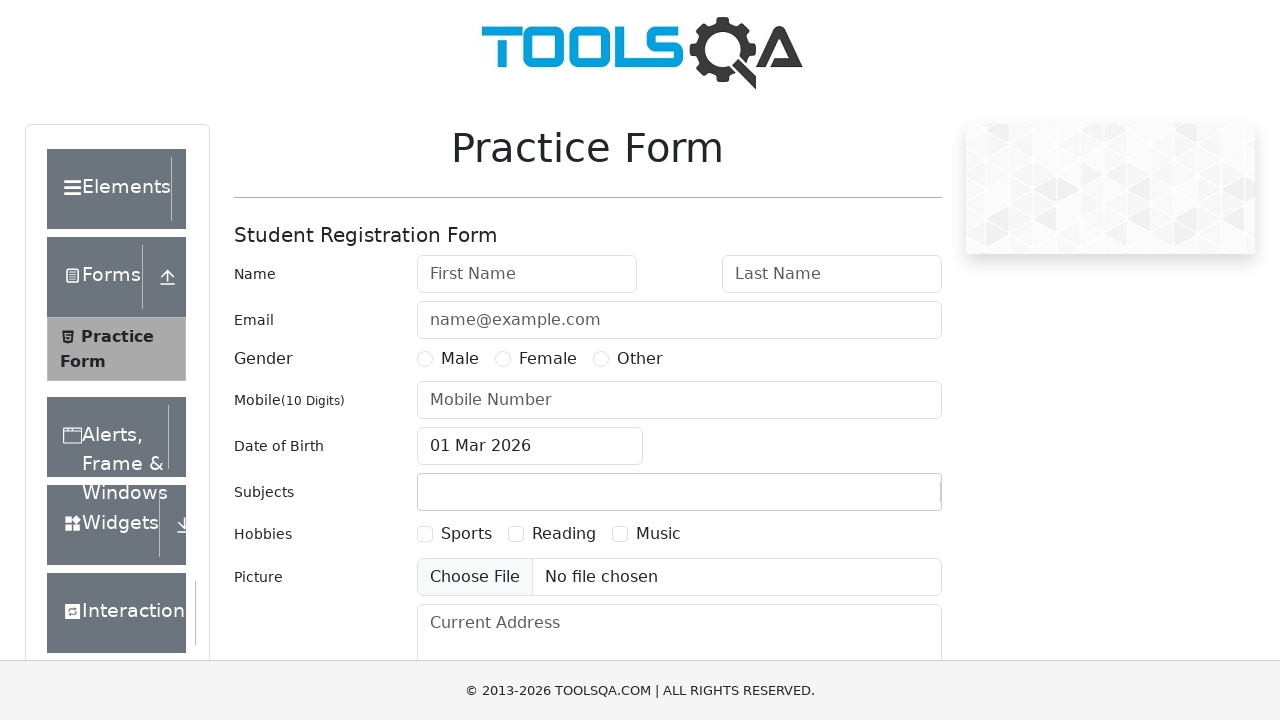

Located sports hobby checkbox element
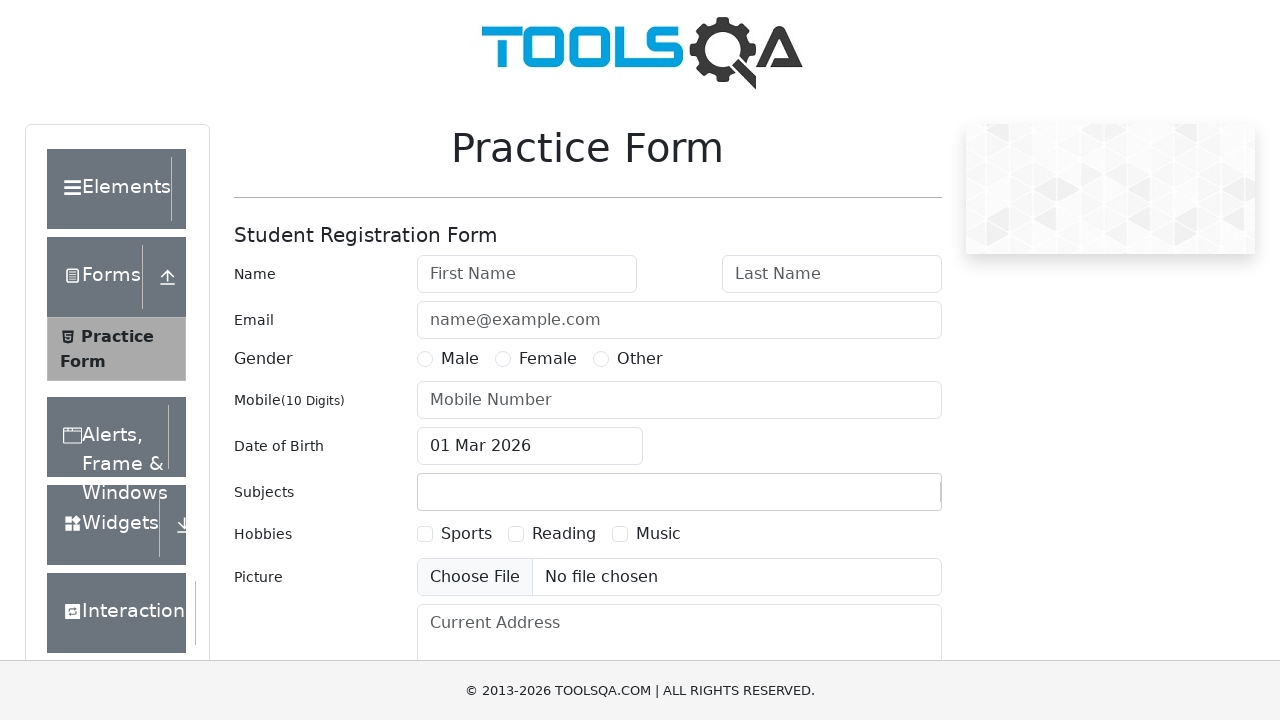

Located submit button element
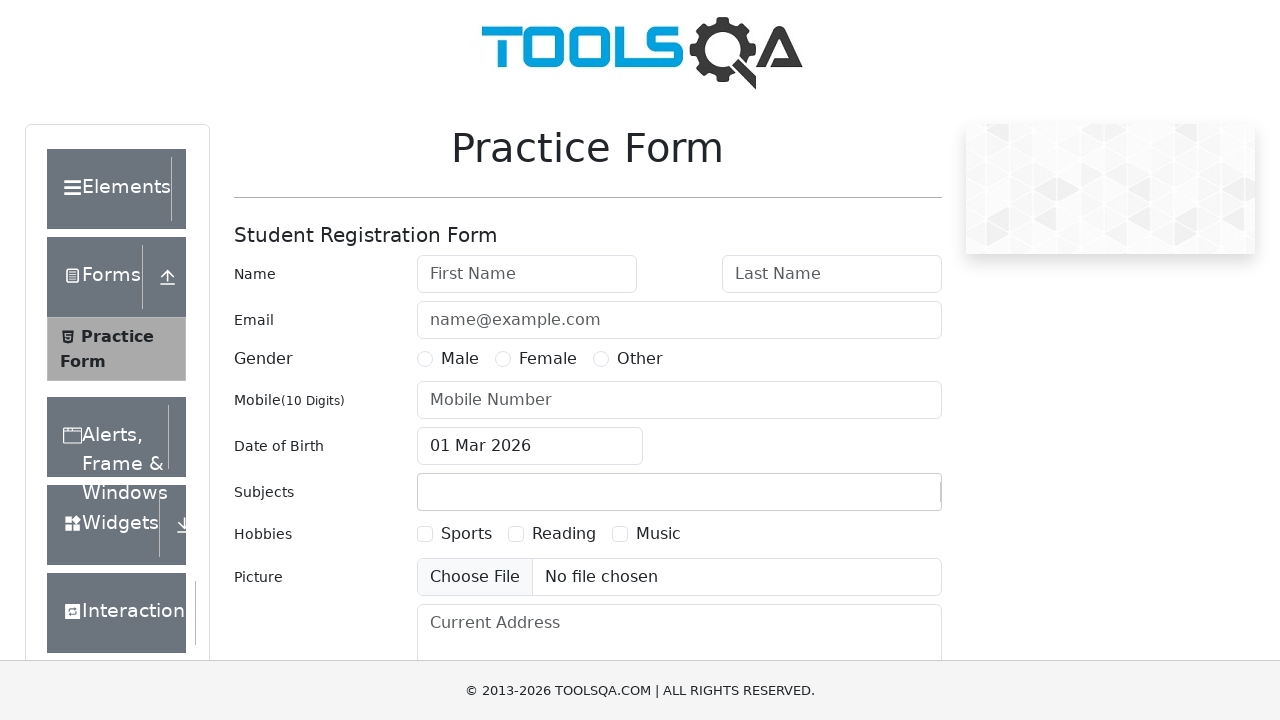

Checked if first name input is disabled
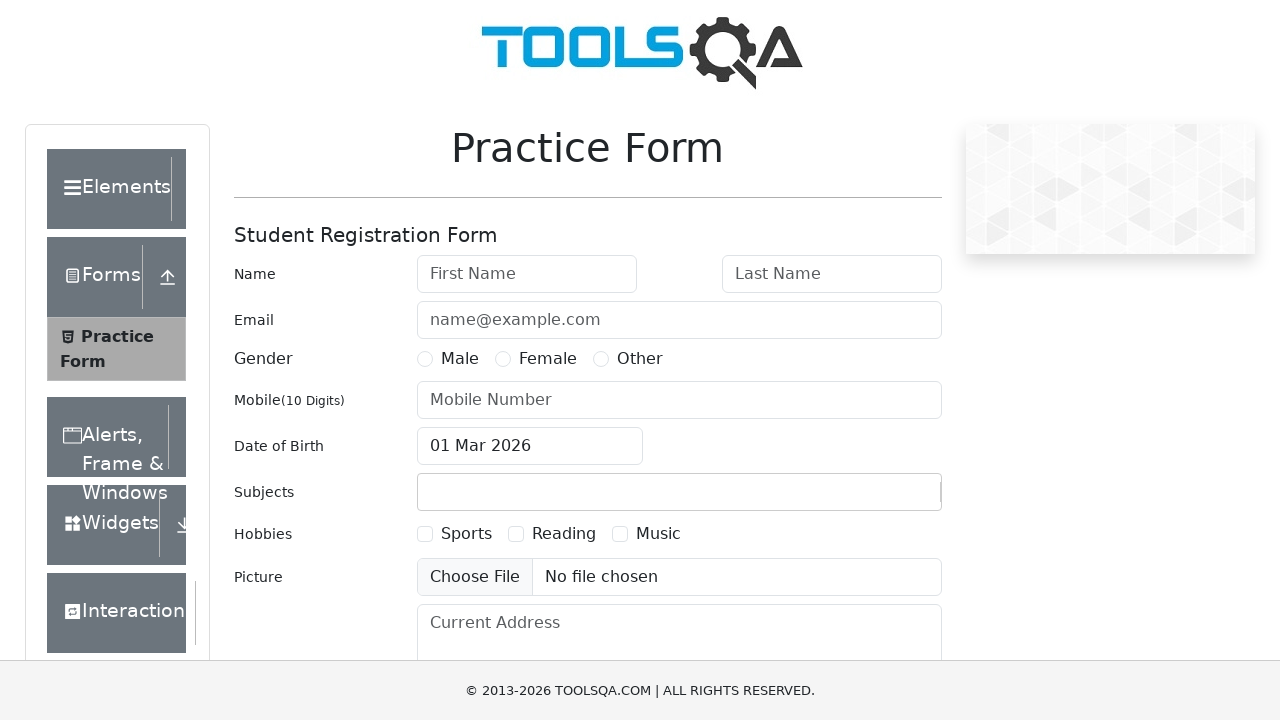

Checked if first name input is enabled
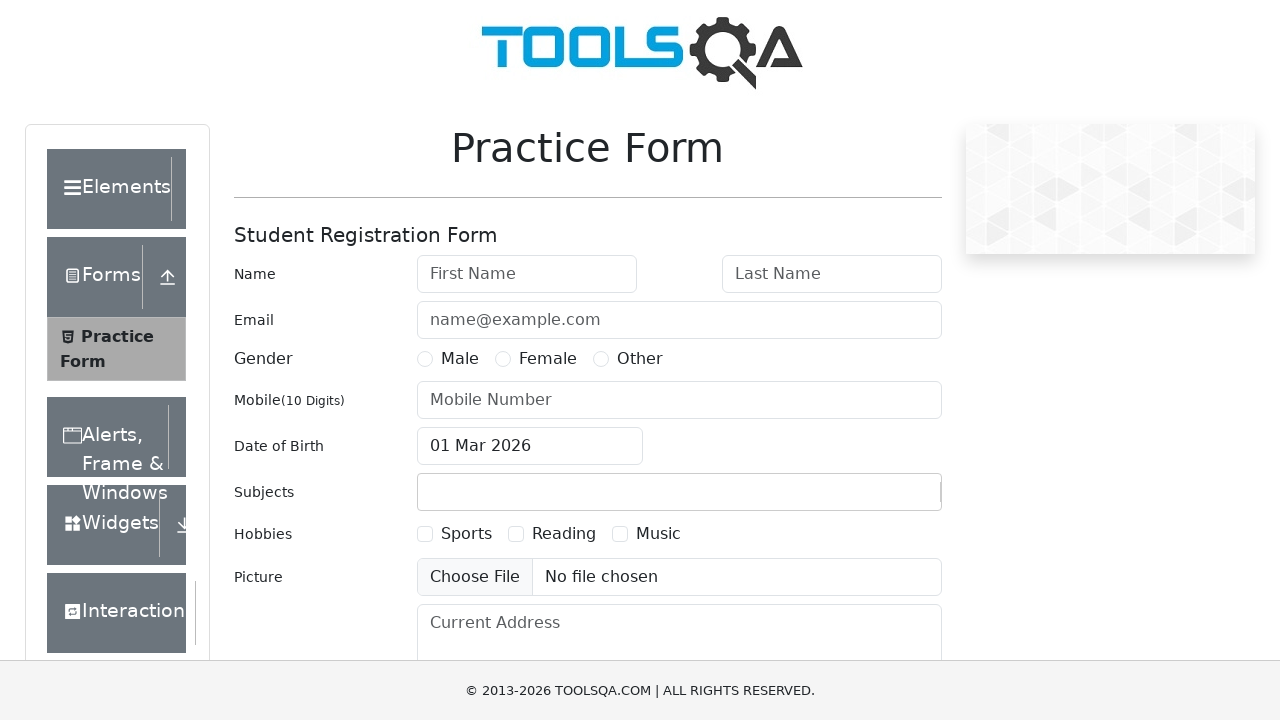

Checked if first name input is editable
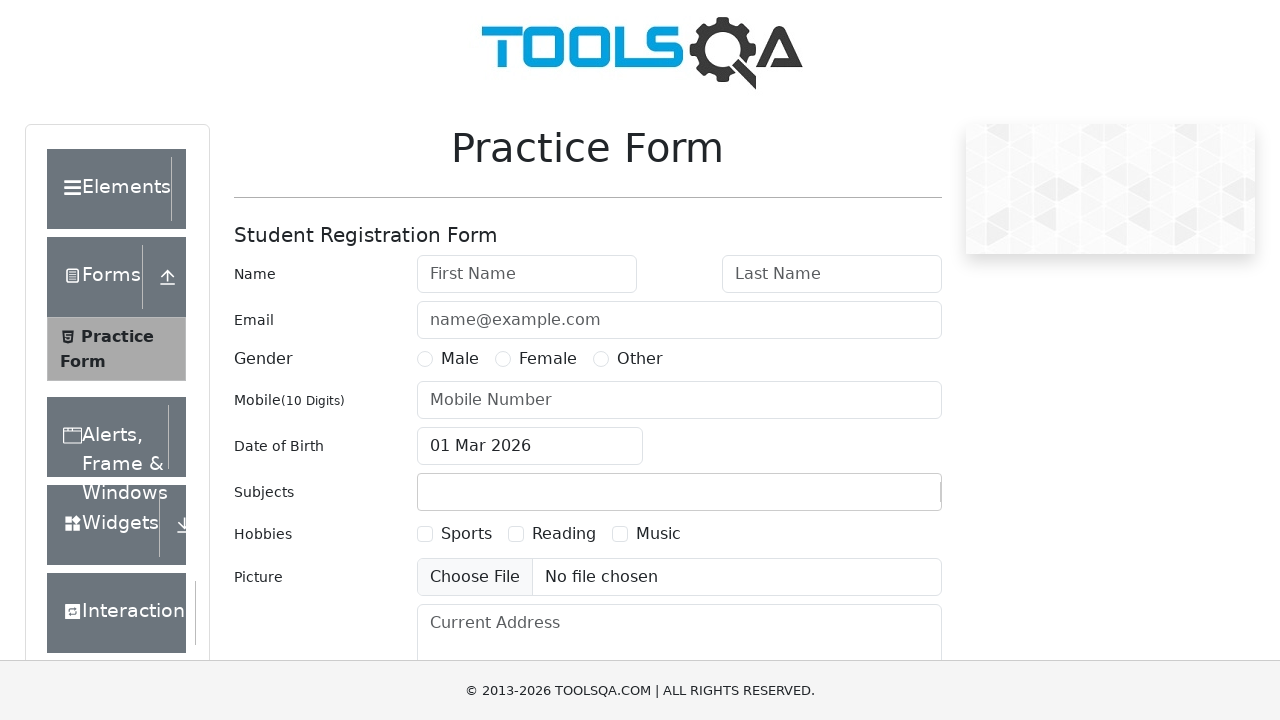

Checked if sports hobby checkbox is checked
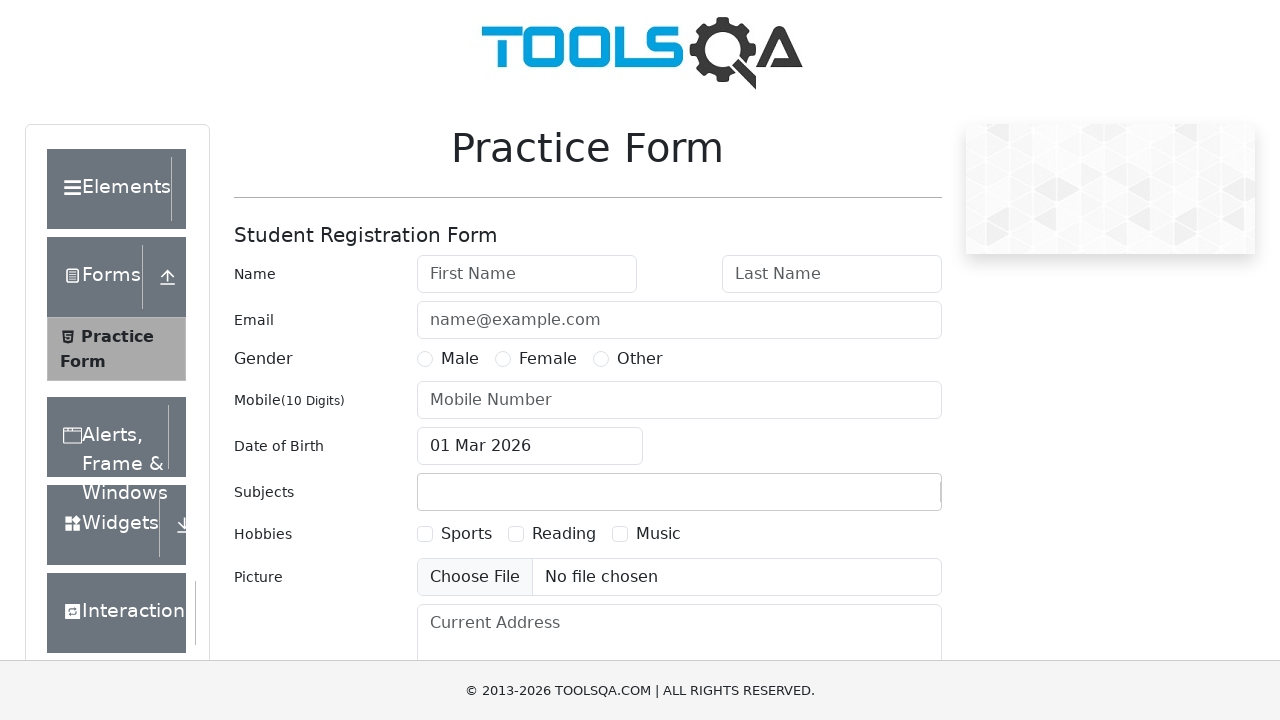

Checked if sports hobby checkbox is visible
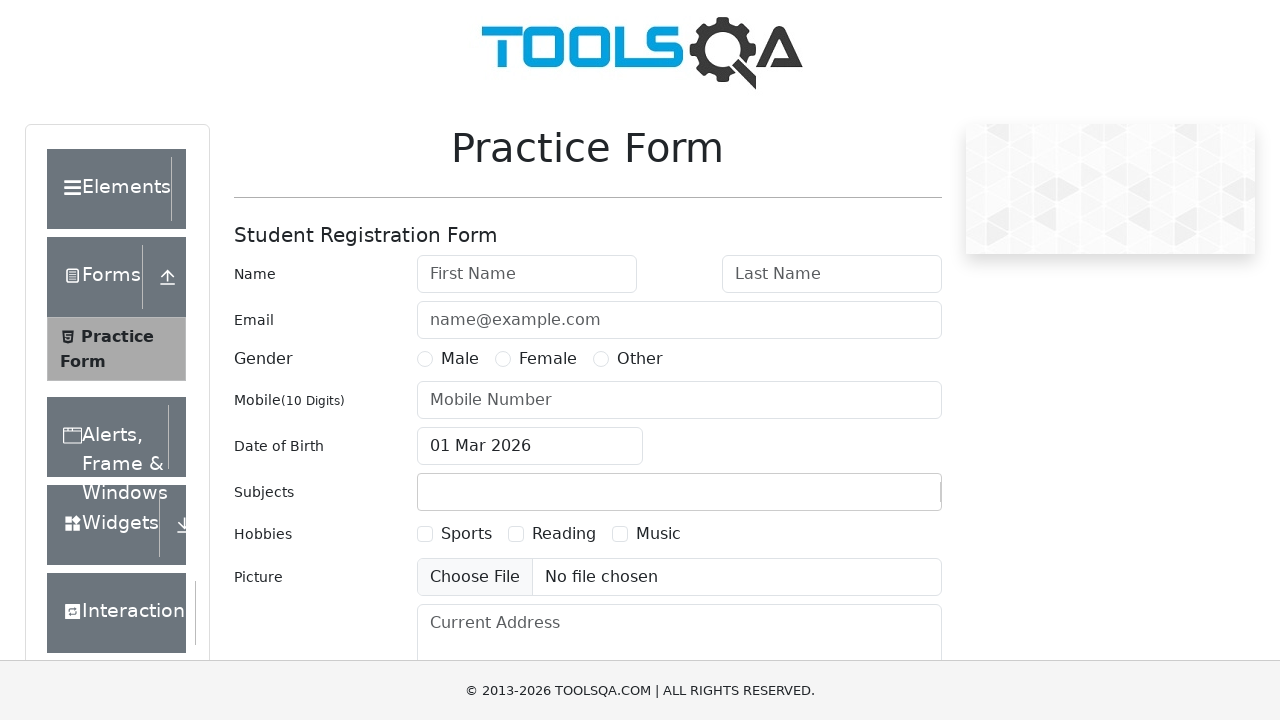

Checked if submit button is hidden
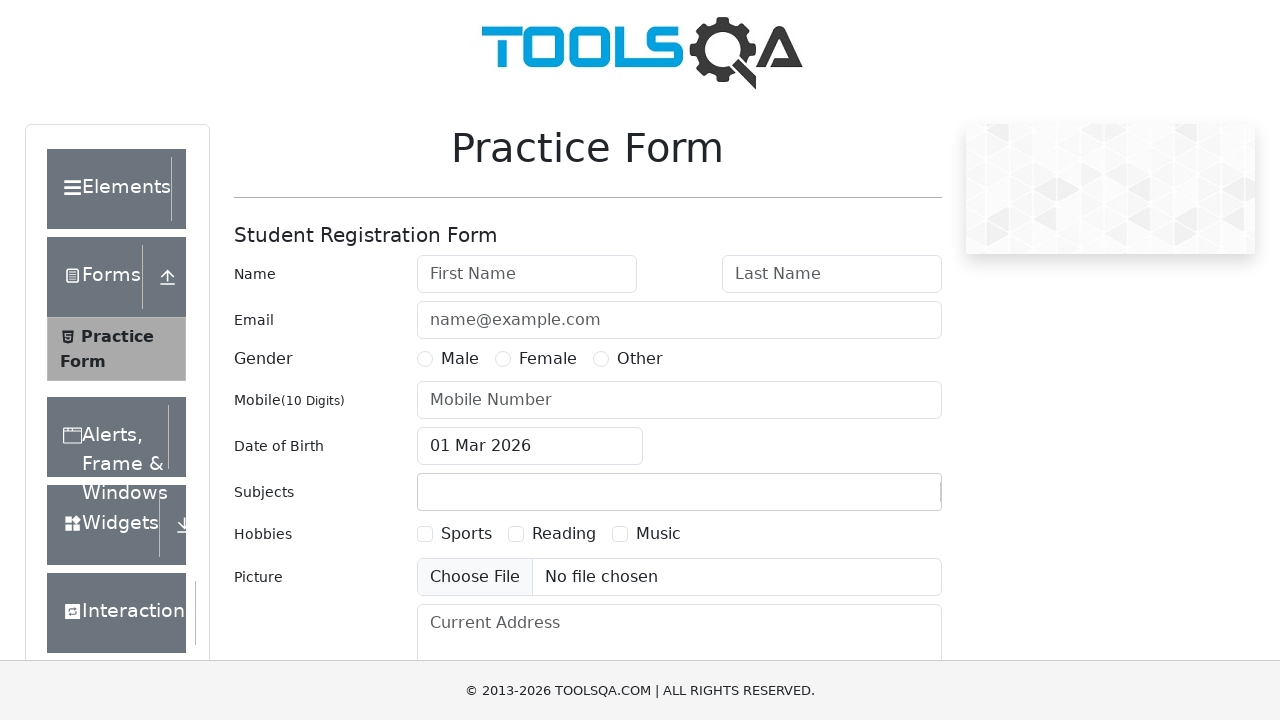

Checked if submit button is visible
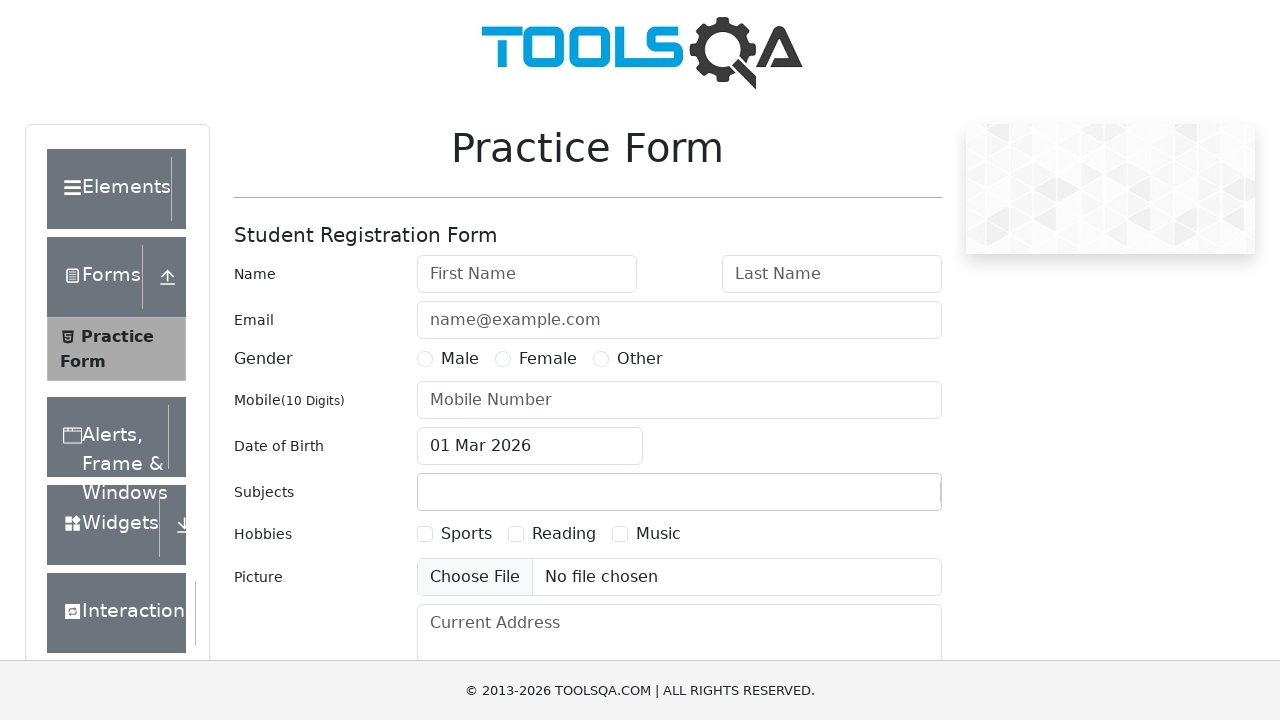

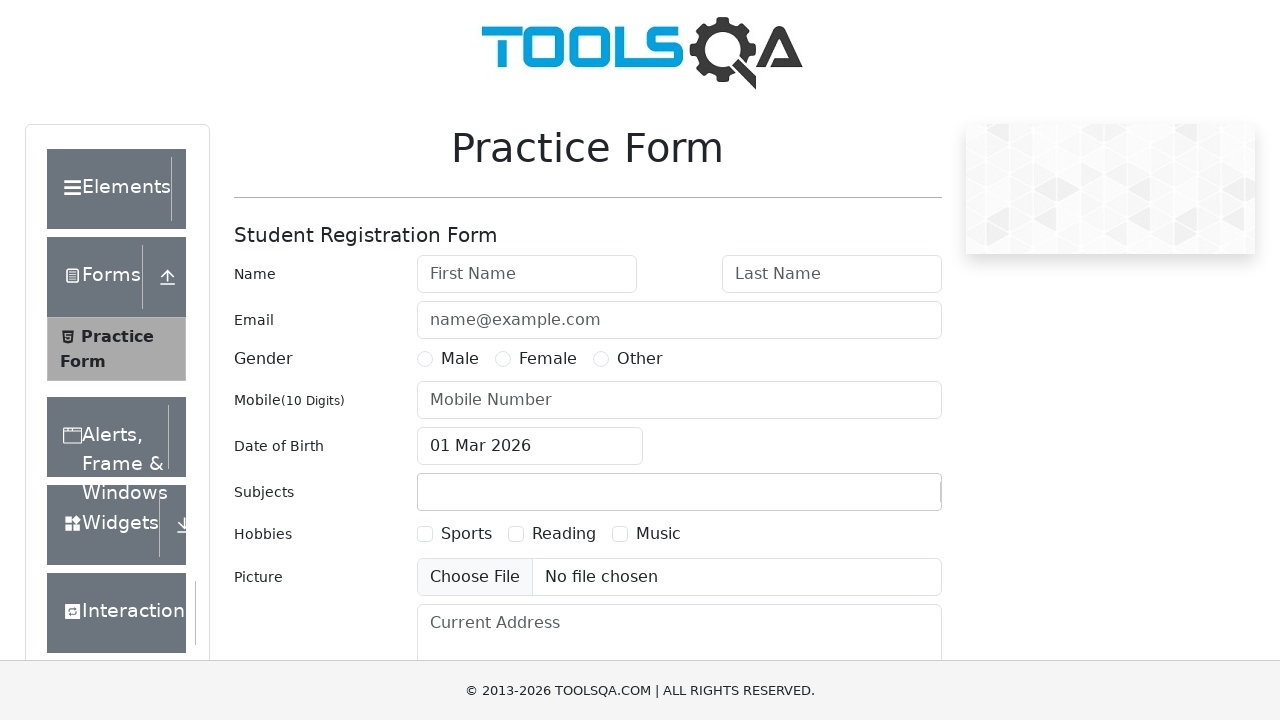